Tests drag and drop functionality on jQuery UI demo page by dragging an element from source to target location within an iframe

Starting URL: http://jqueryui.com/droppable/

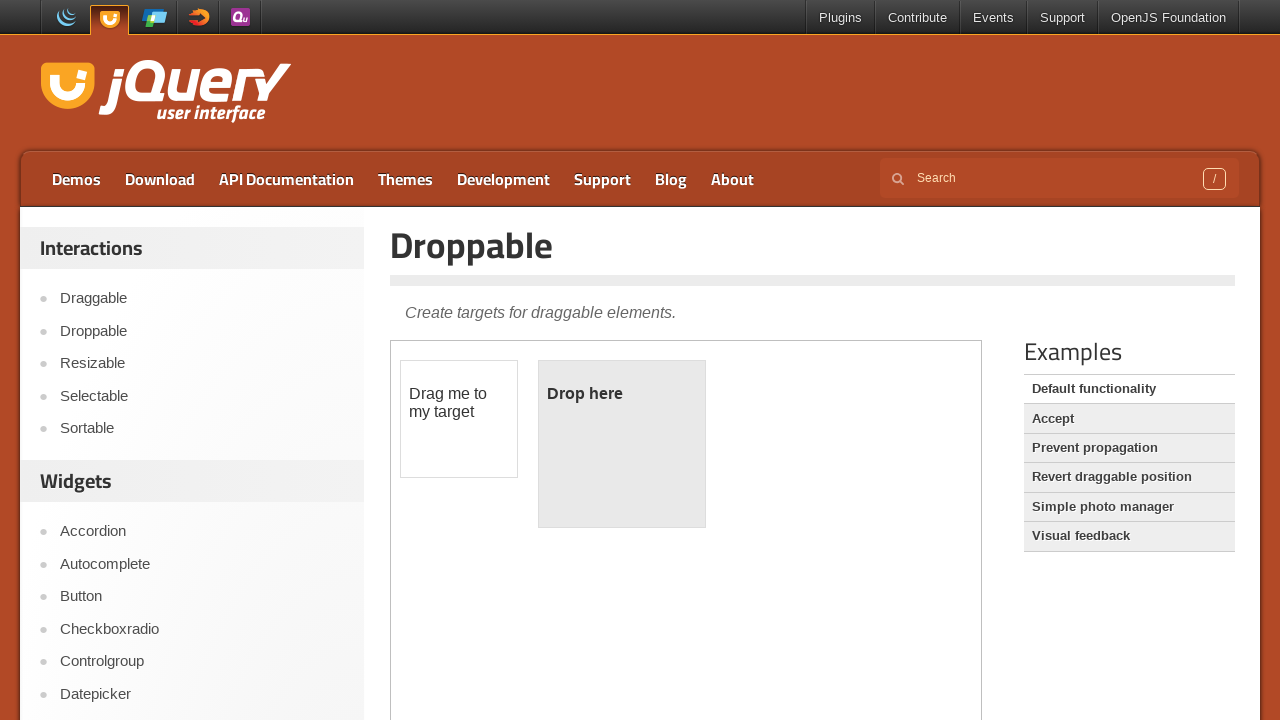

Located the iframe containing the drag and drop demo
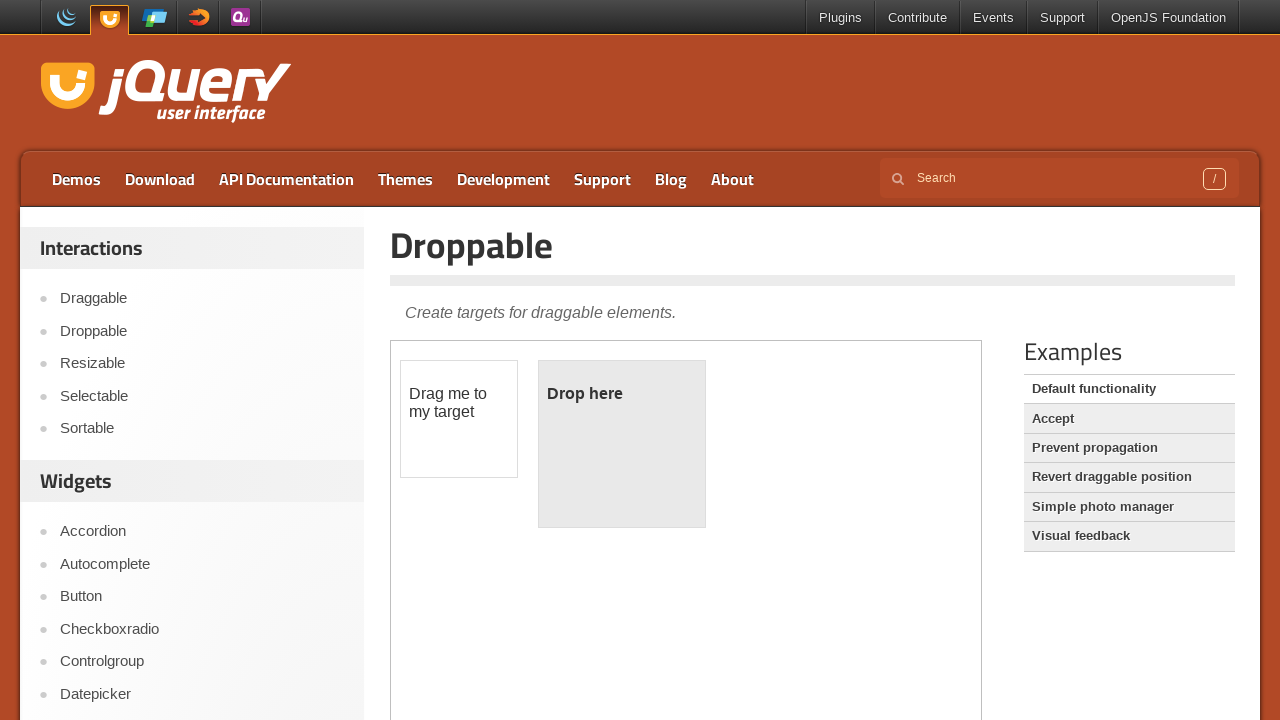

Located the draggable source element (#draggable)
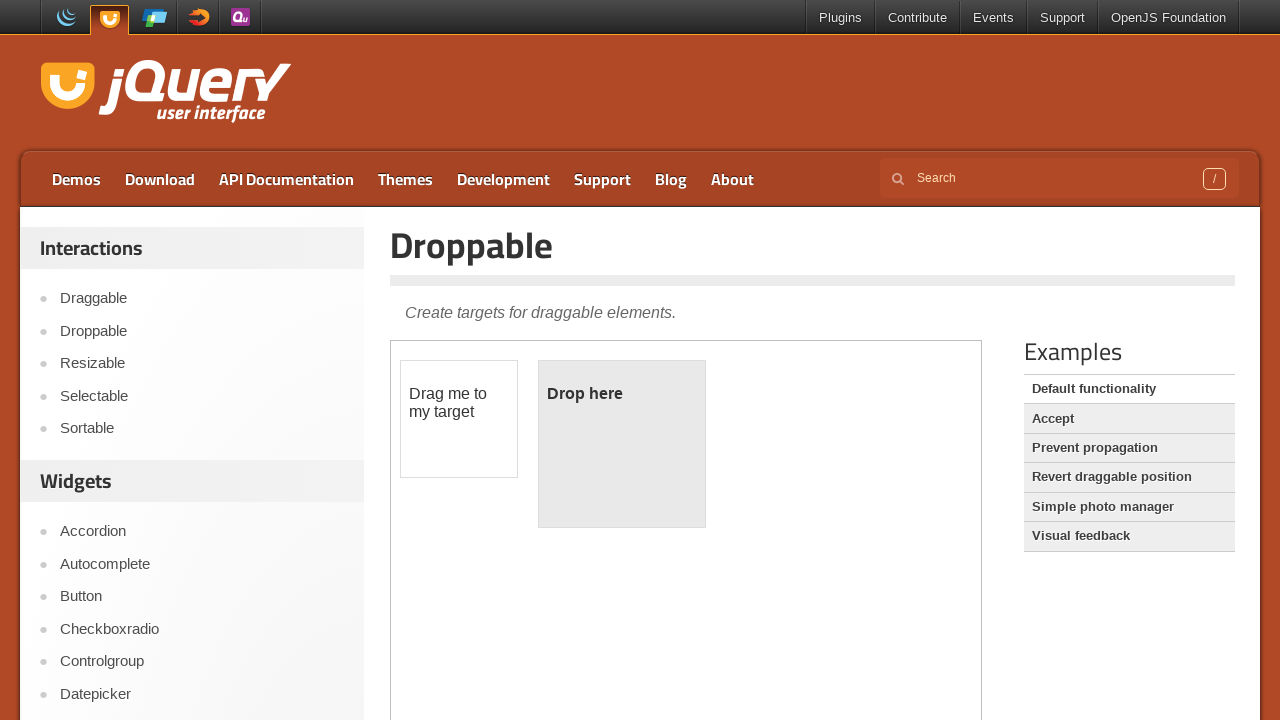

Located the droppable target element (#droppable)
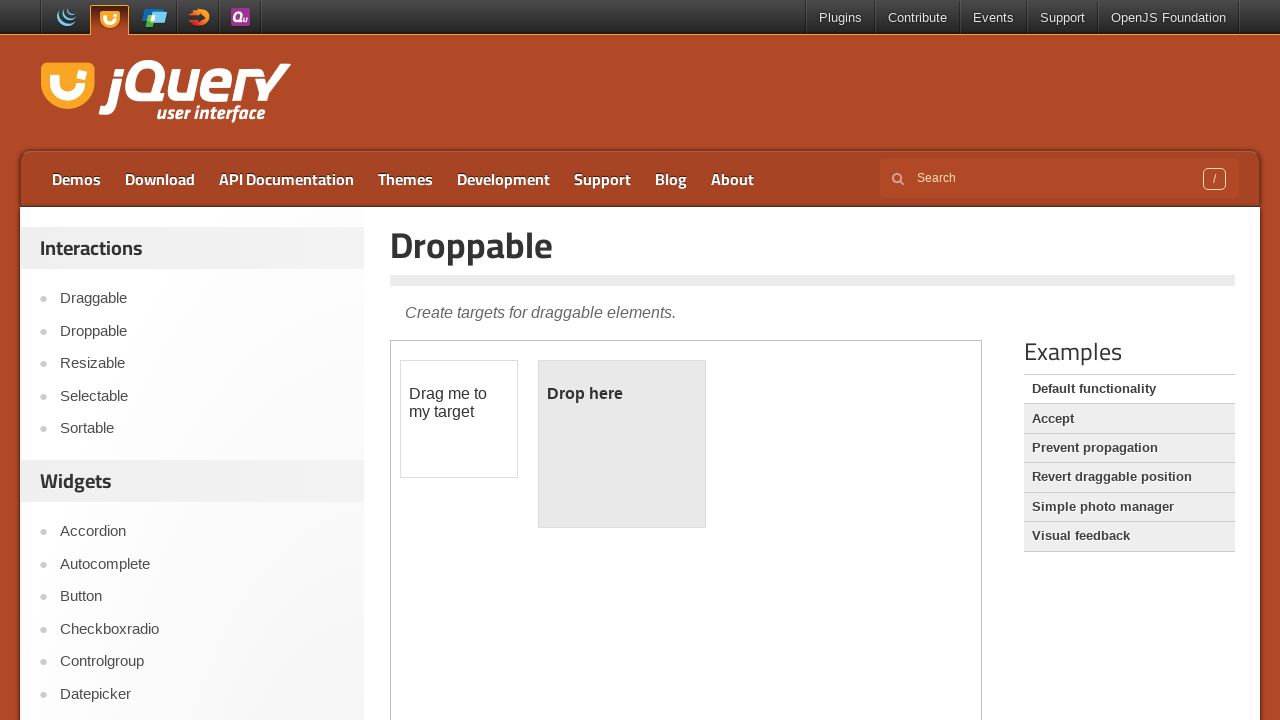

Dragged element from source to target location at (622, 444)
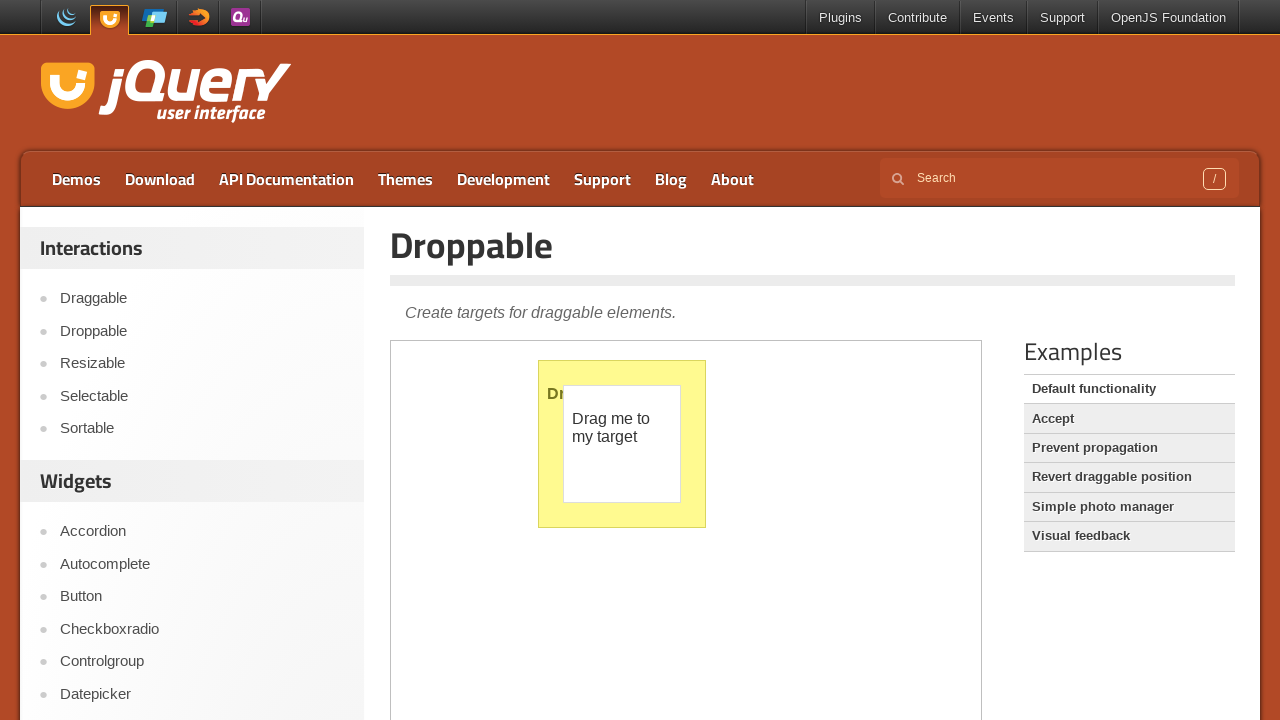

Waited for drag and drop animation to complete
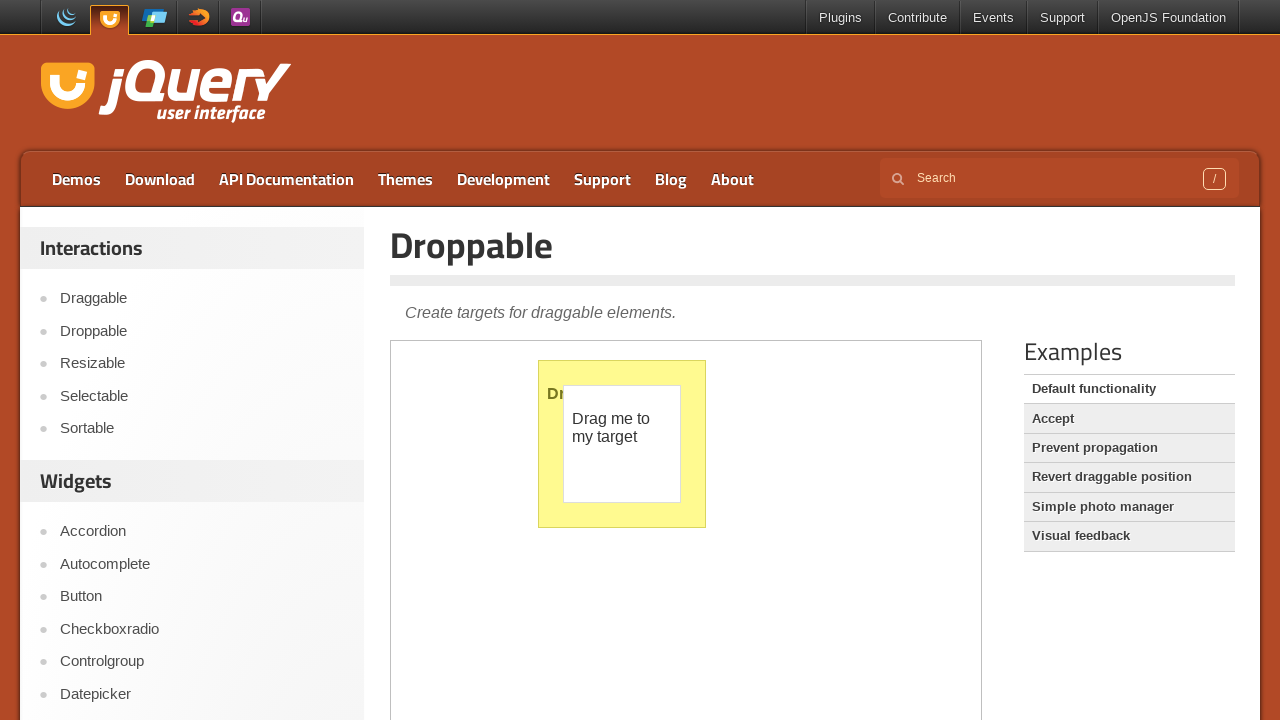

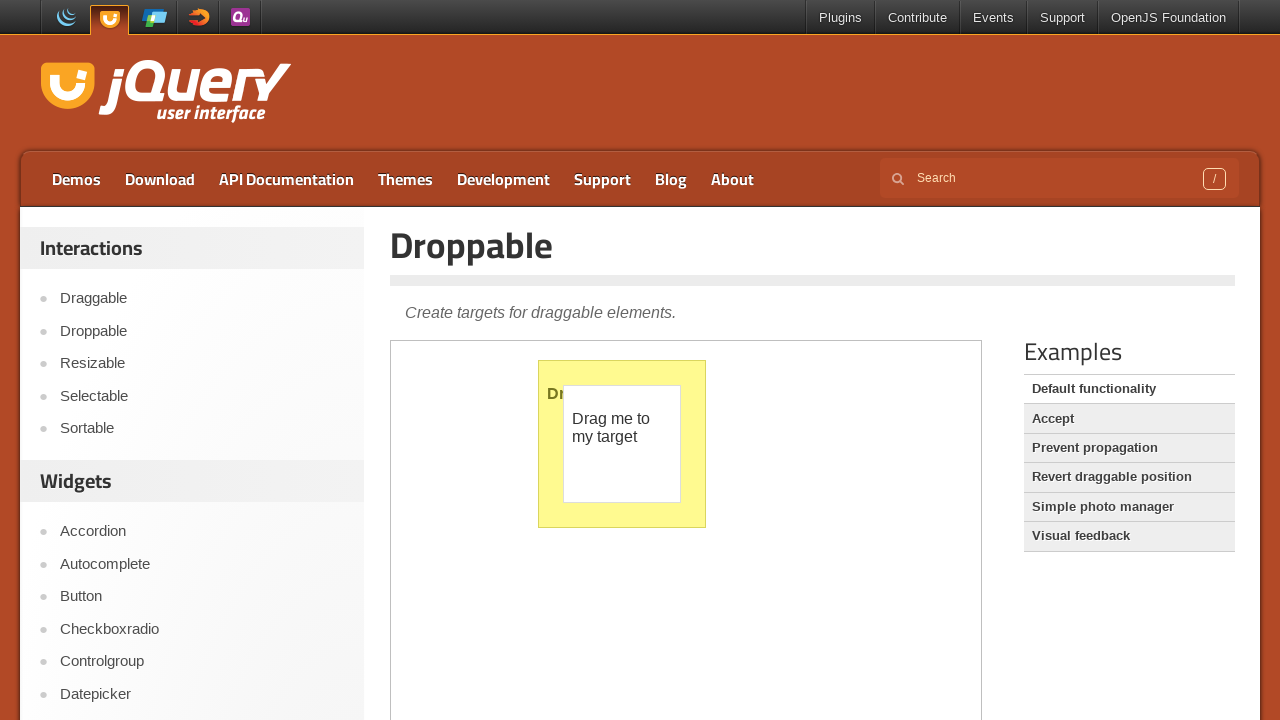